Tests dropdown selection functionality by scrolling to a dropdown element and selecting an option by visible text

Starting URL: https://devexpress.github.io/testcafe/example/

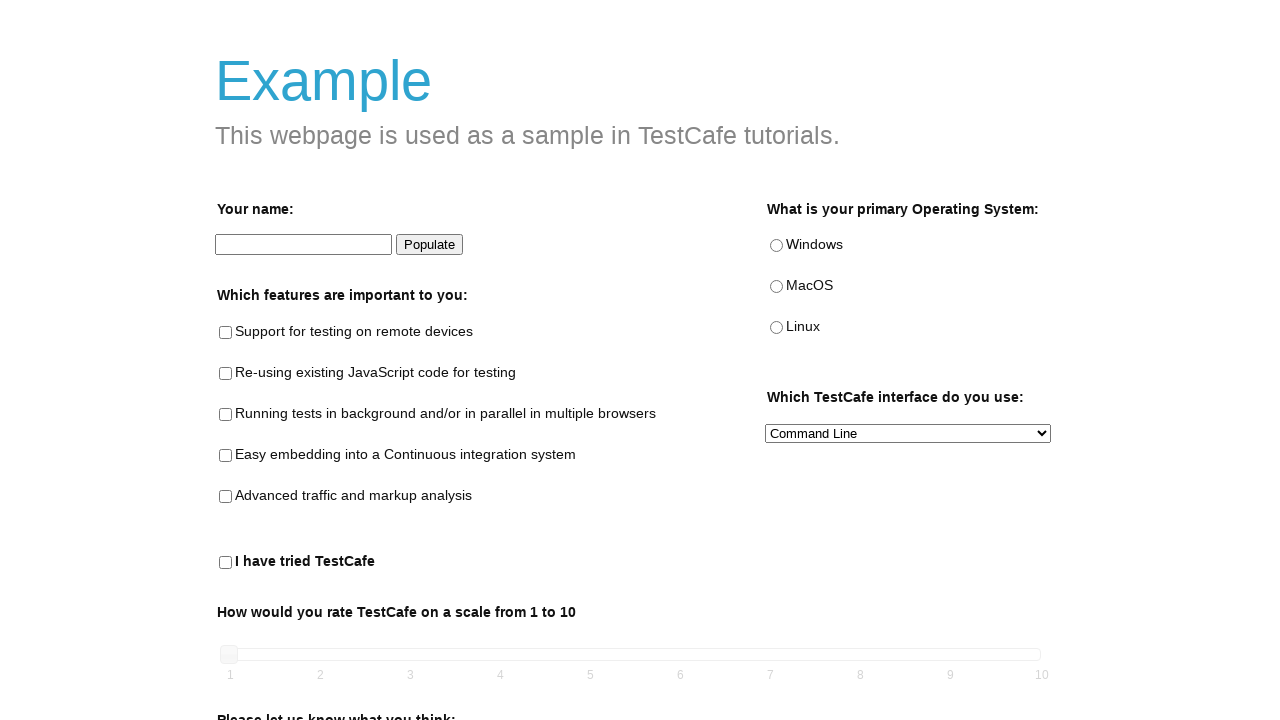

Scrolled down 200 pixels to make dropdown visible
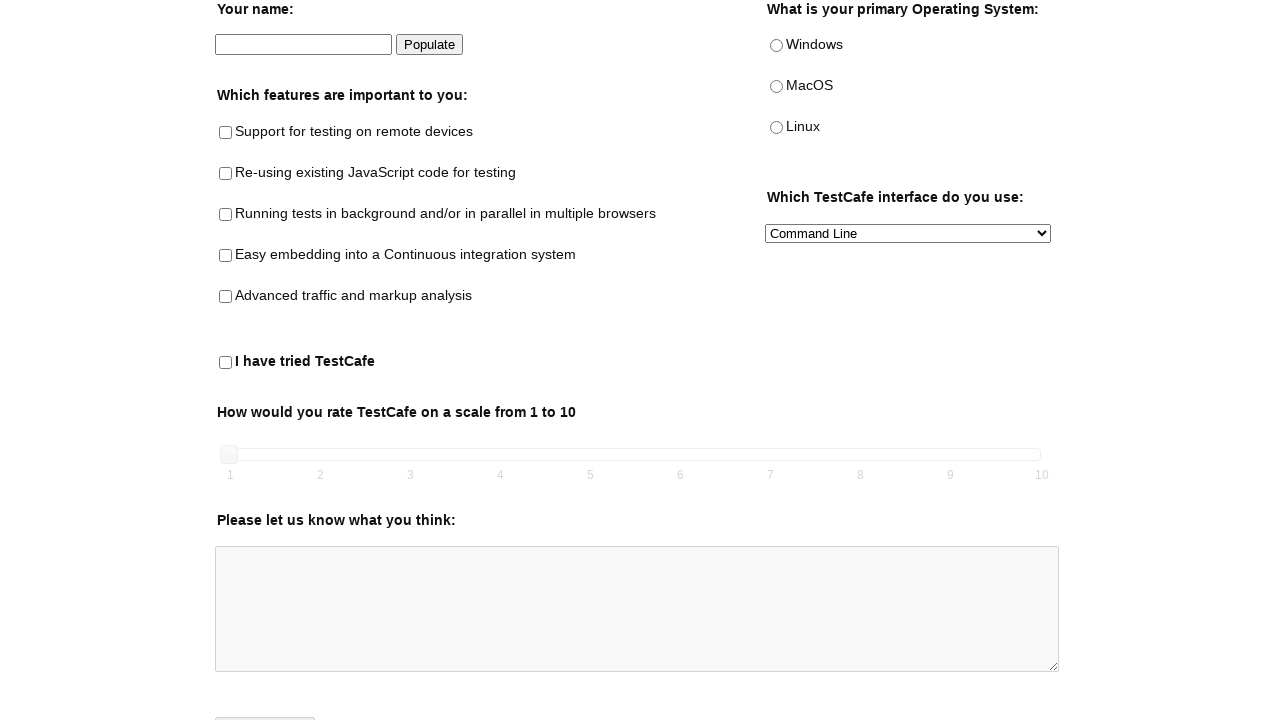

Selected 'Both' option from the preferred interface dropdown on #preferred-interface
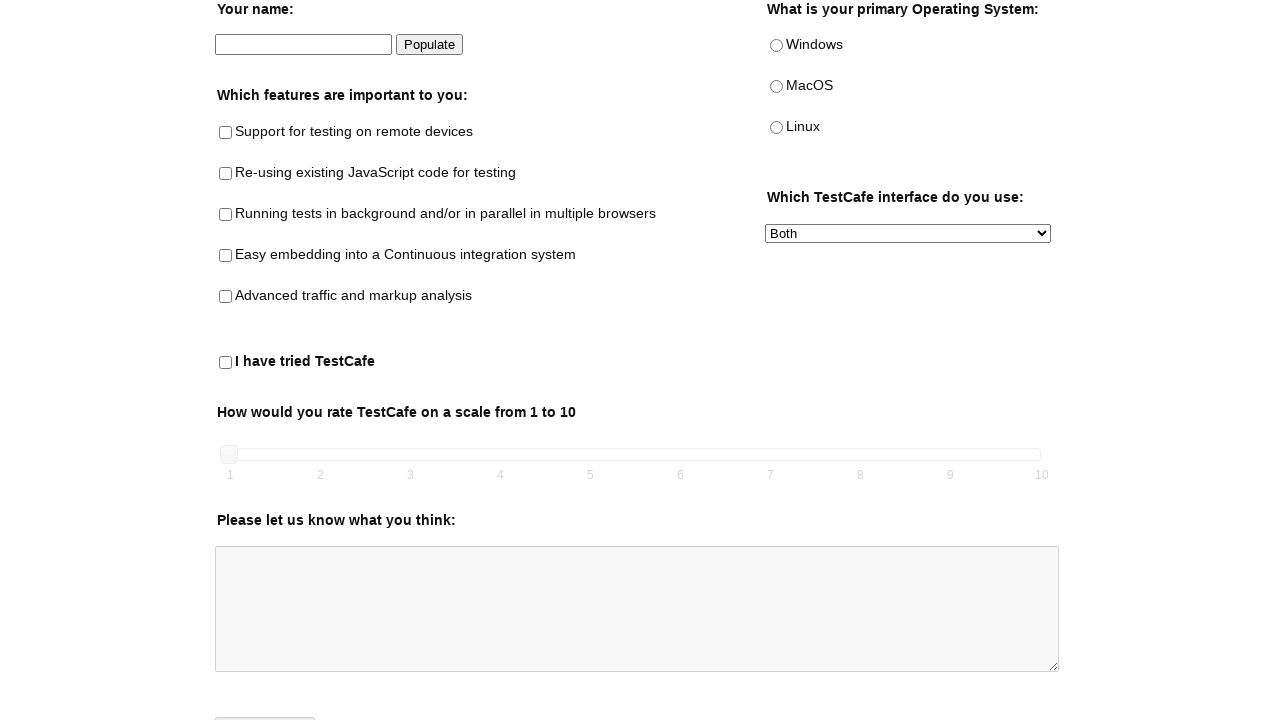

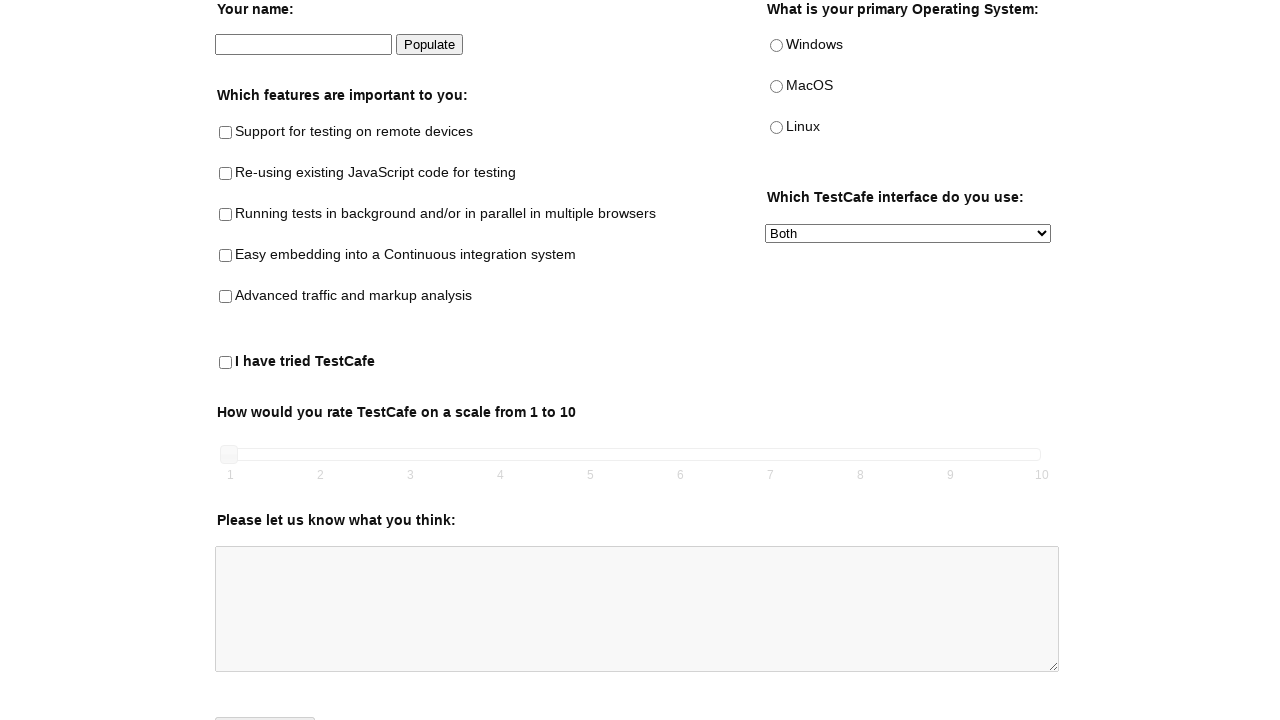